Tests the autocomplete functionality on jQuery UI demo page by typing partial text and selecting a specific option from the suggestions

Starting URL: https://jqueryui.com/autocomplete/

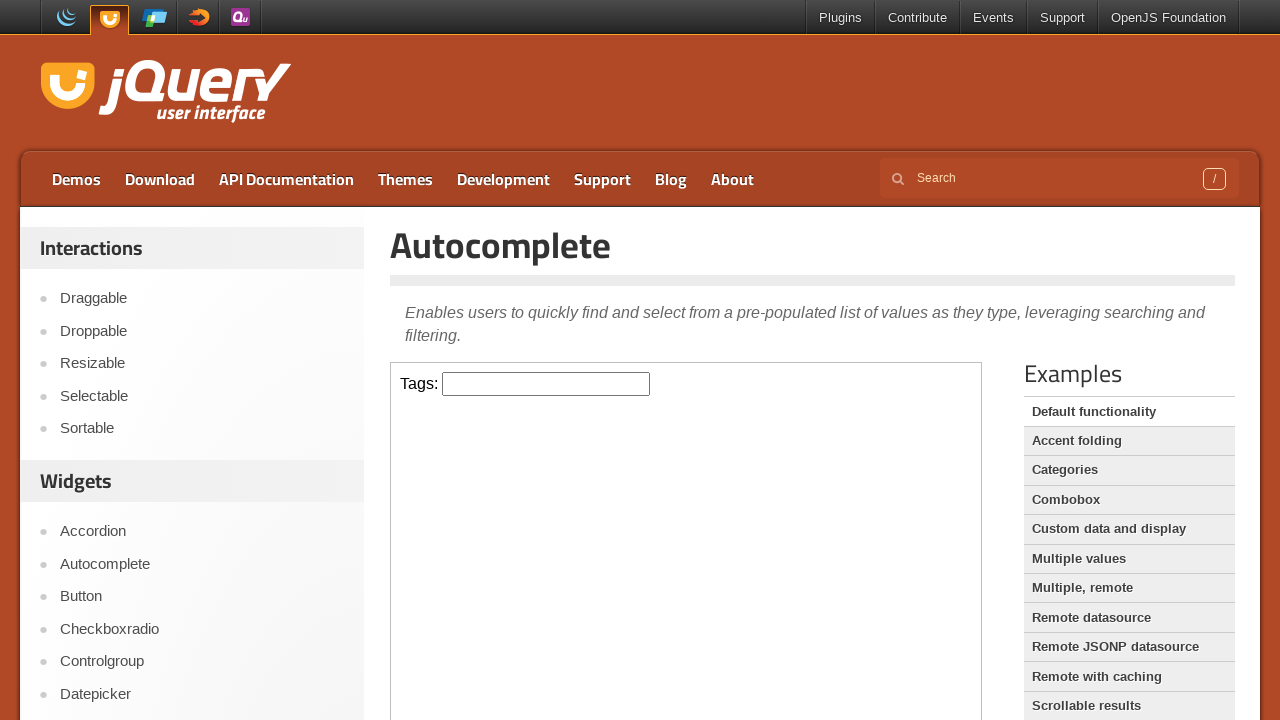

Located the demo iframe
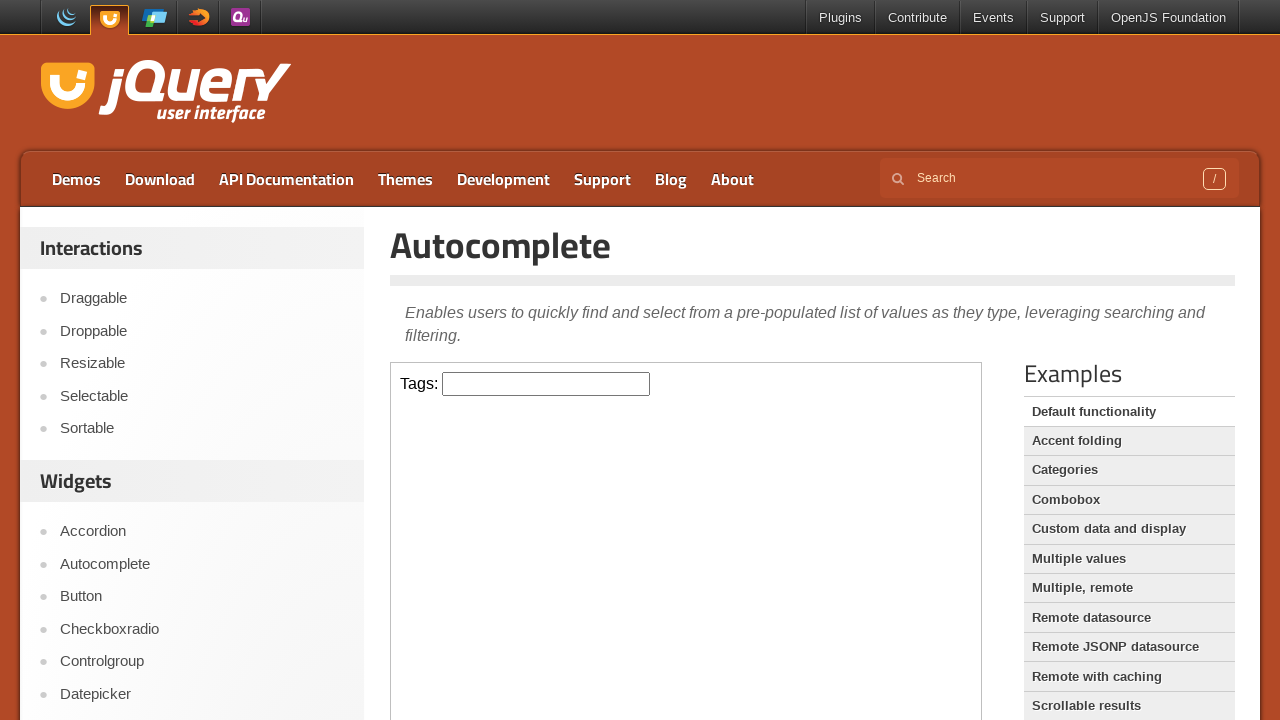

Typed 'as' in the autocomplete input field on .demo-frame >> internal:control=enter-frame >> #tags
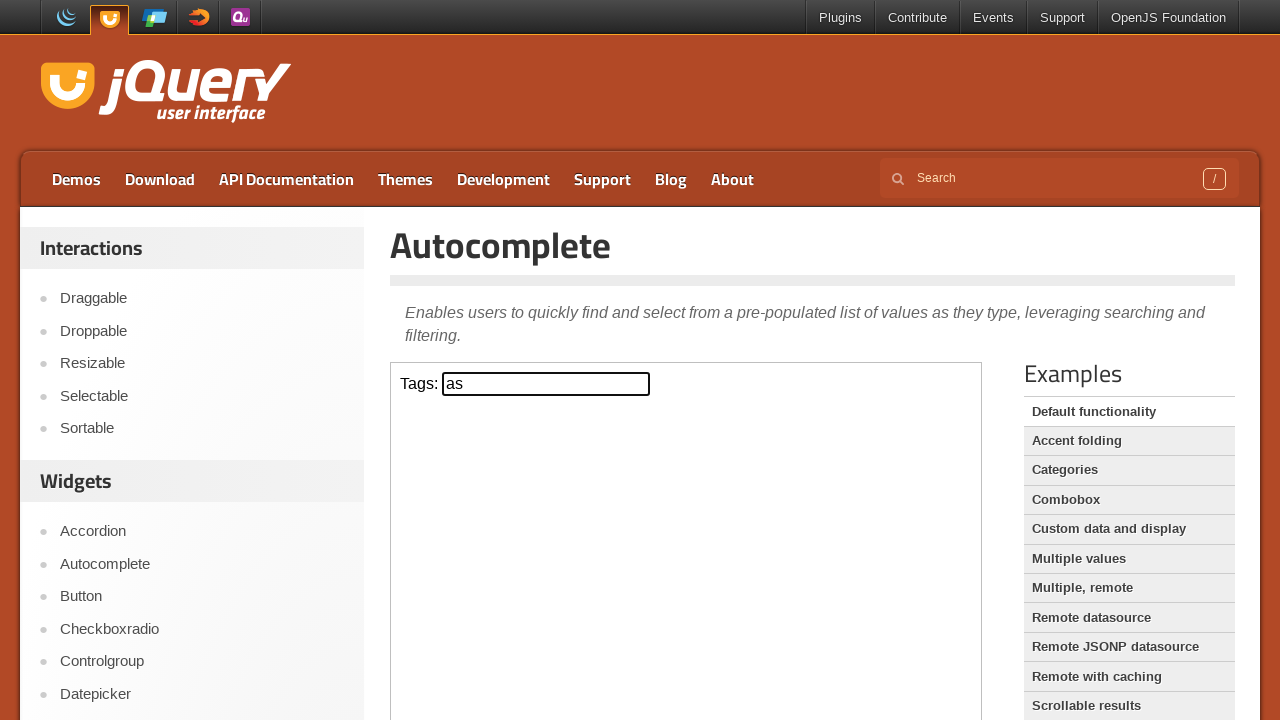

Autocomplete suggestions appeared
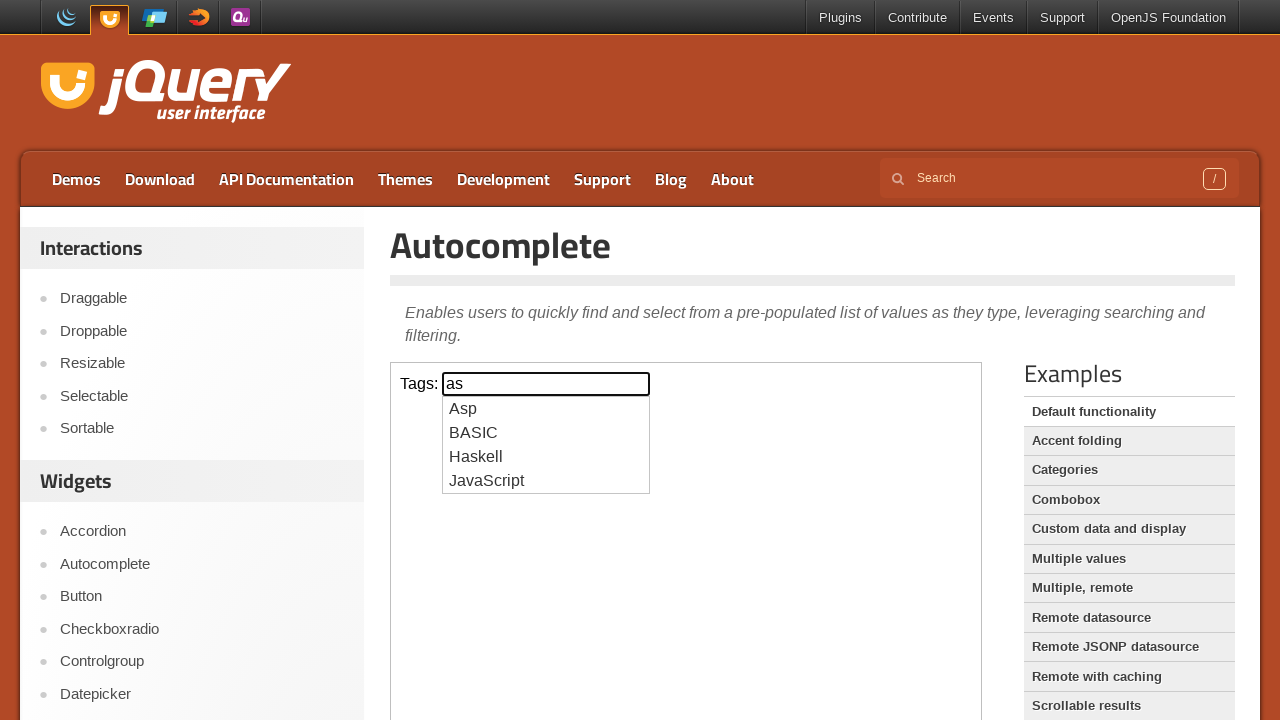

Retrieved all autocomplete suggestion items
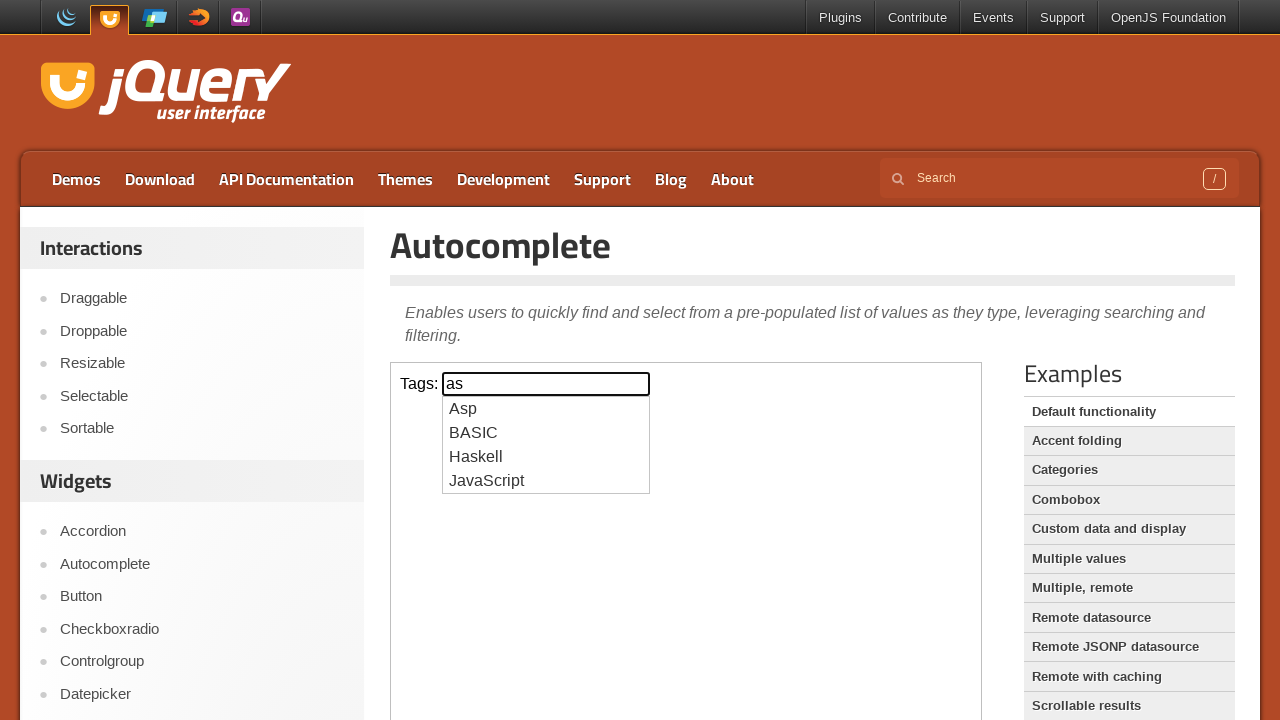

Selected 'JavaScript' from autocomplete suggestions at (546, 481) on .demo-frame >> internal:control=enter-frame >> ul#ui-id-1 > li >> nth=3
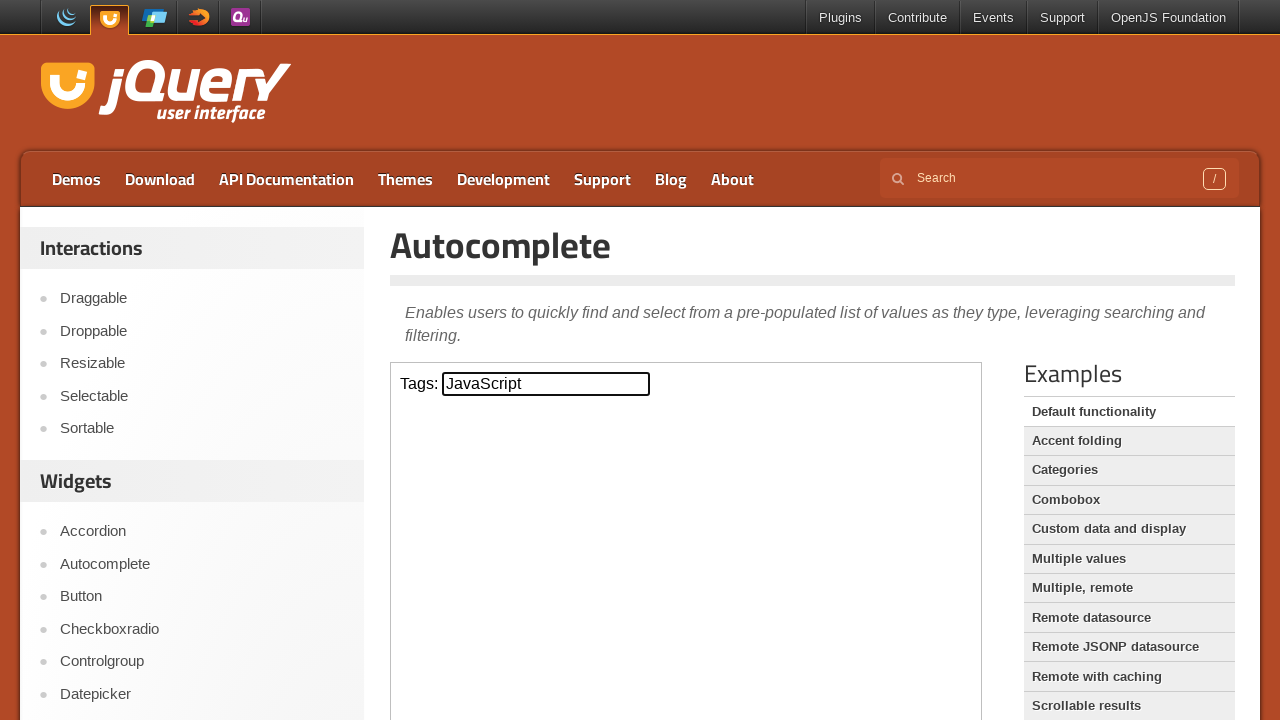

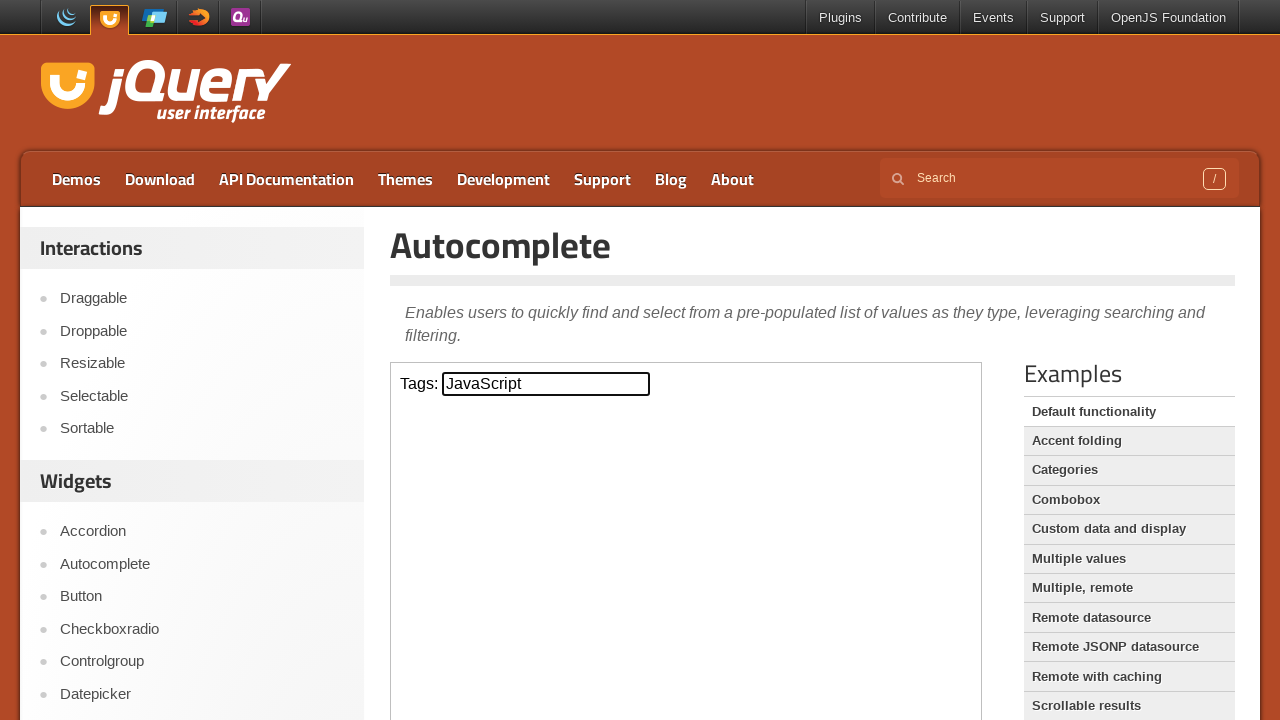